Tests browser navigation controls by clicking on A/B Testing link, then using refresh, back, and forward navigation actions

Starting URL: https://the-internet.herokuapp.com/

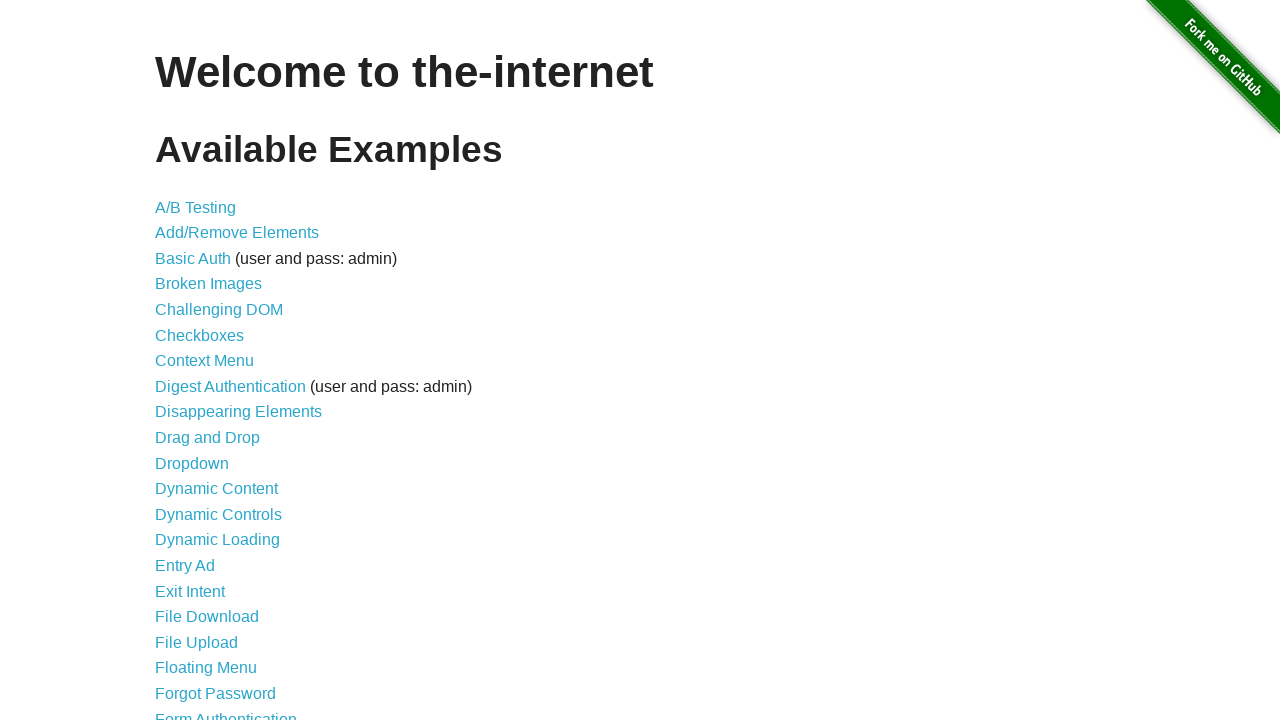

Clicked on A/B Testing link at (196, 207) on xpath=//a[text()='A/B Testing']
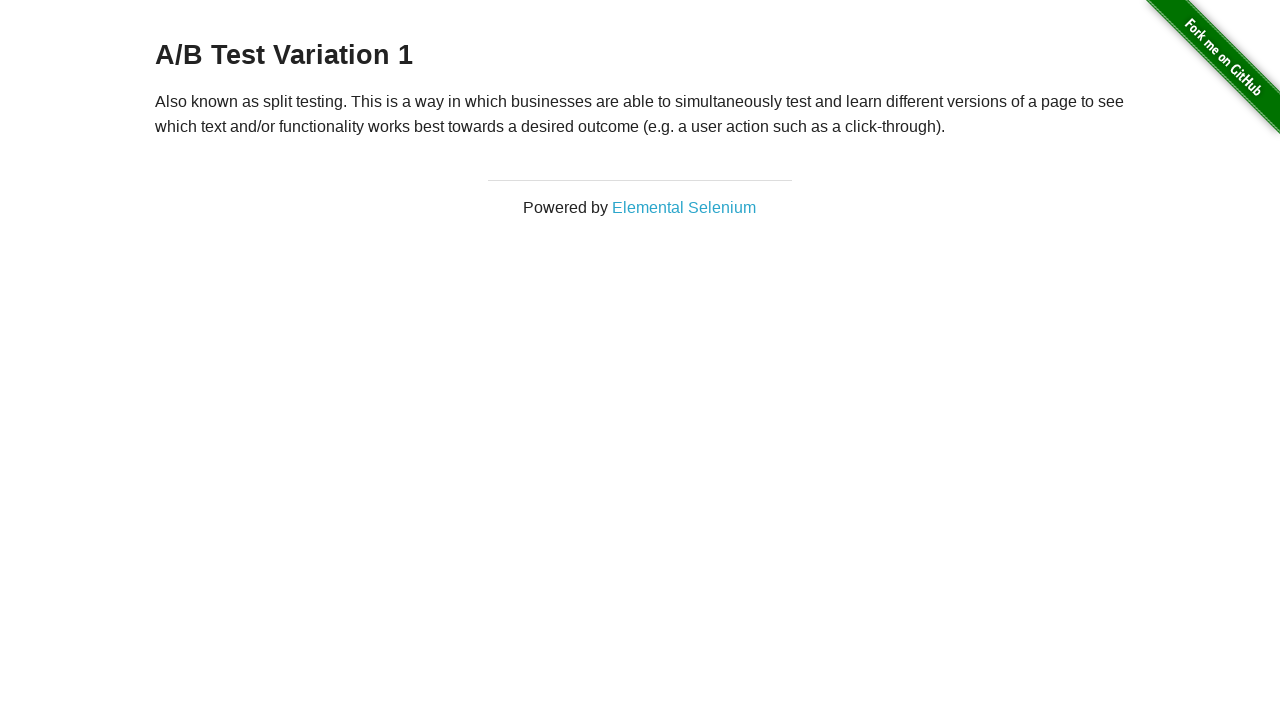

Refreshed the A/B Testing page
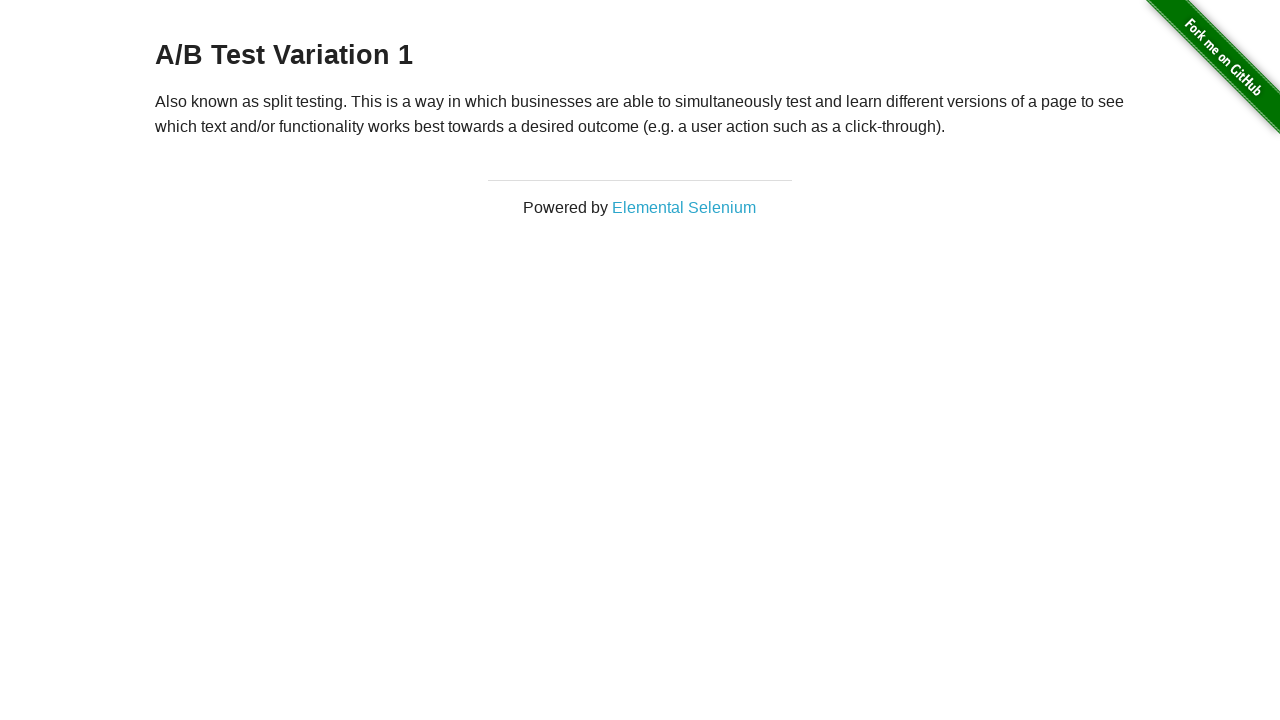

Navigated back to the previous page
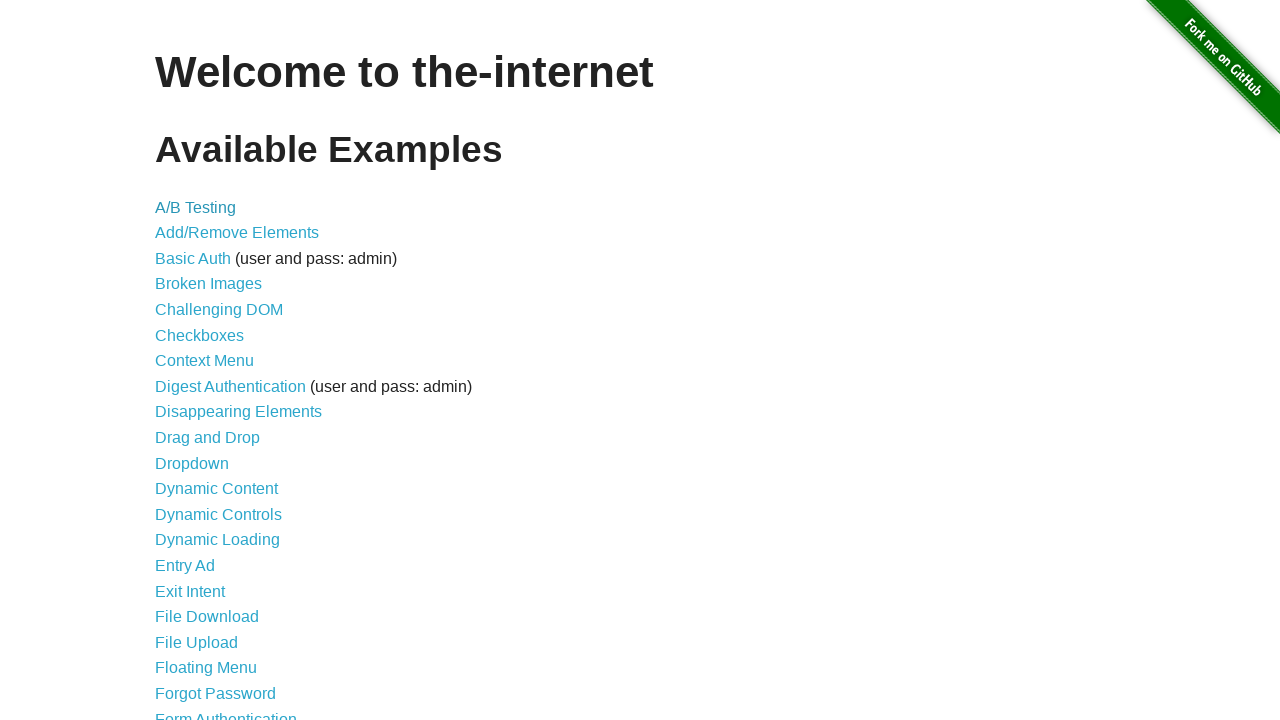

Navigated forward to the A/B Testing page
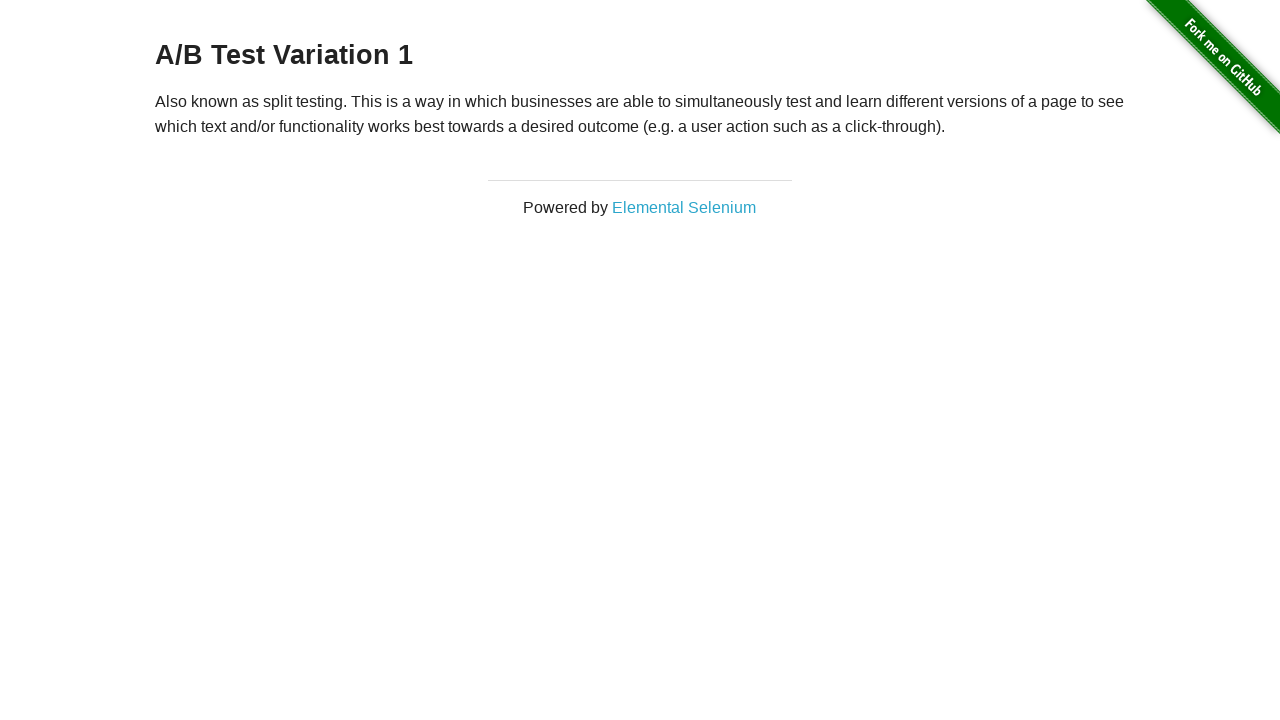

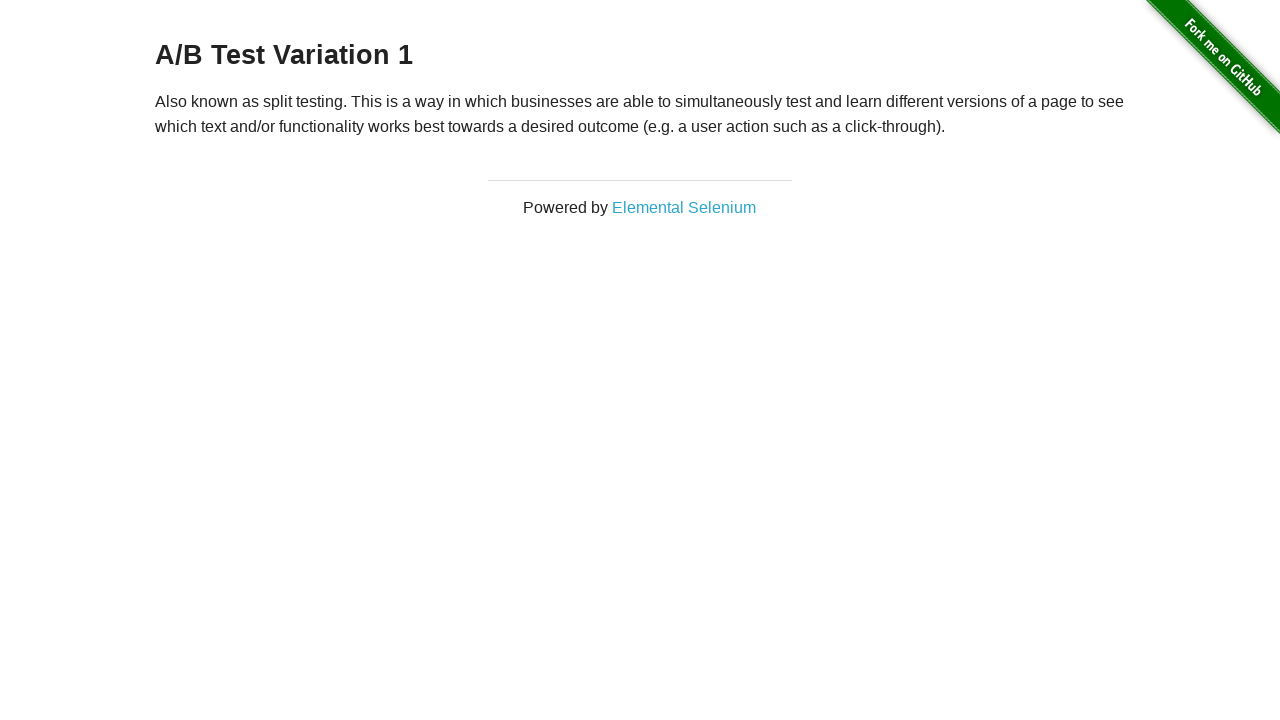